Tests working with multiple browser windows by clicking a link that opens a new window, then switching between windows and verifying the page titles

Starting URL: http://the-internet.herokuapp.com/windows

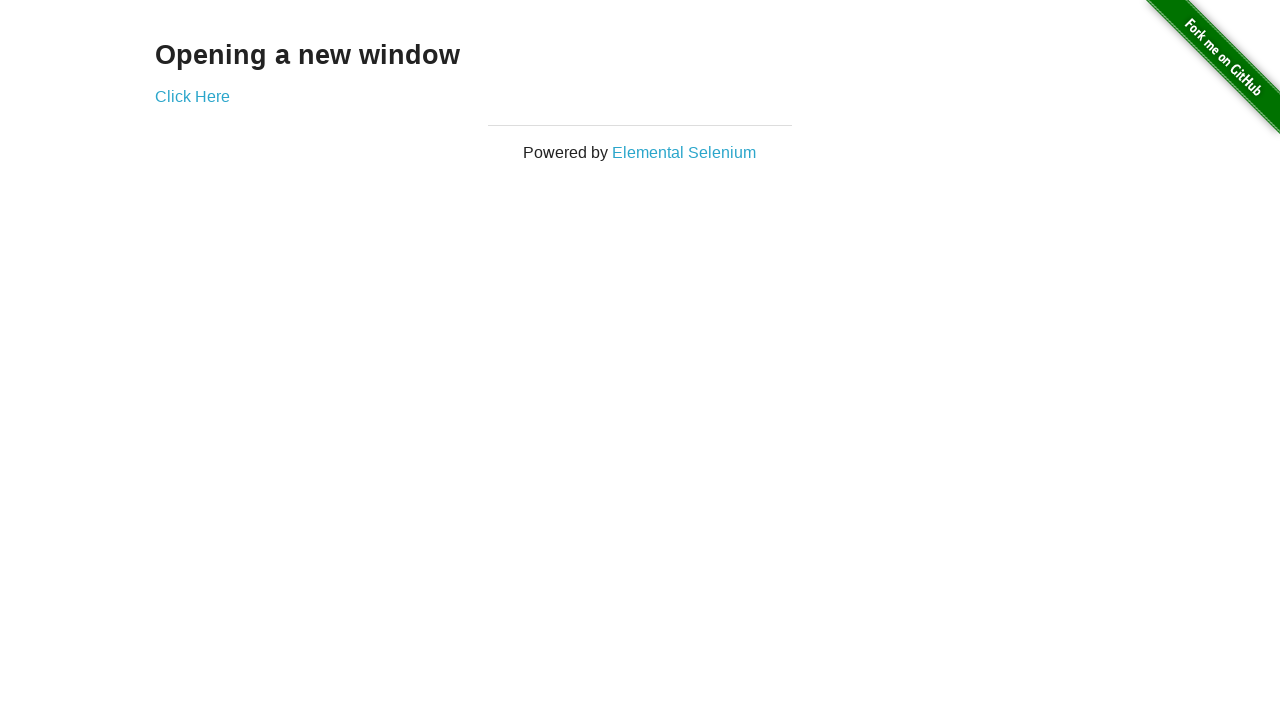

Clicked link to open new window at (192, 96) on .example a
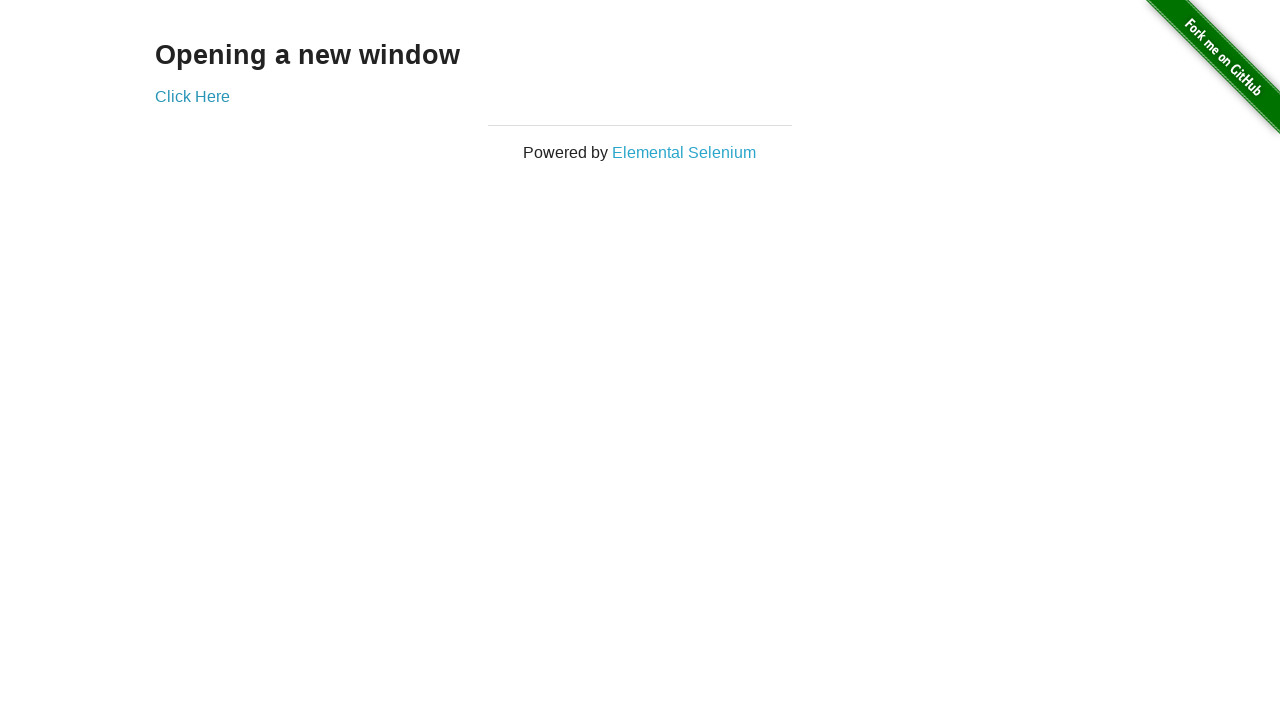

Obtained reference to new window page
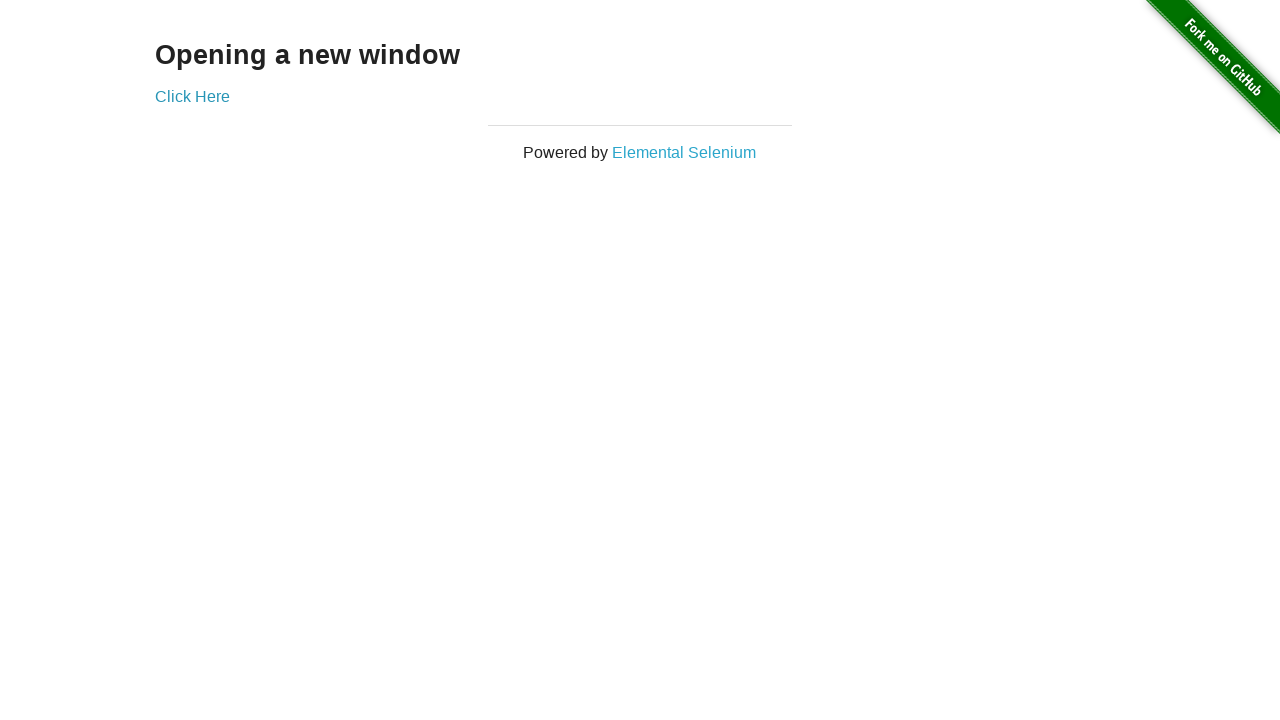

New window page loaded
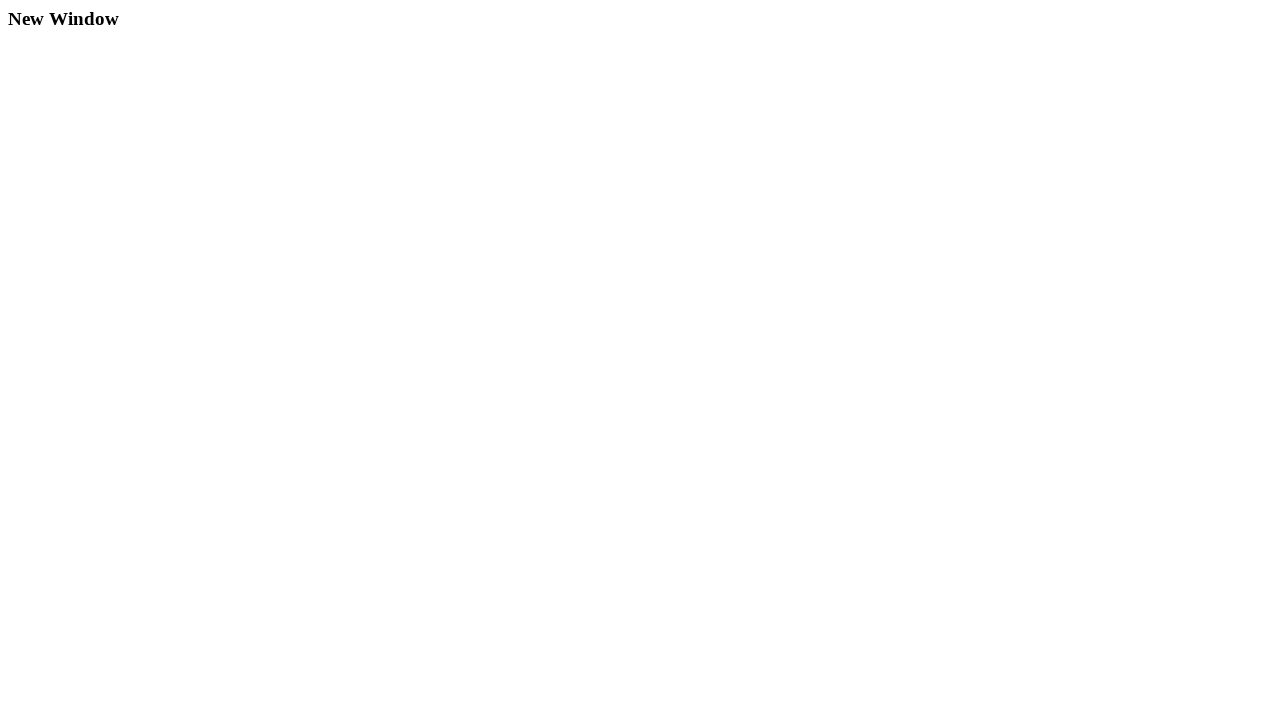

Verified original window title is not 'New Window'
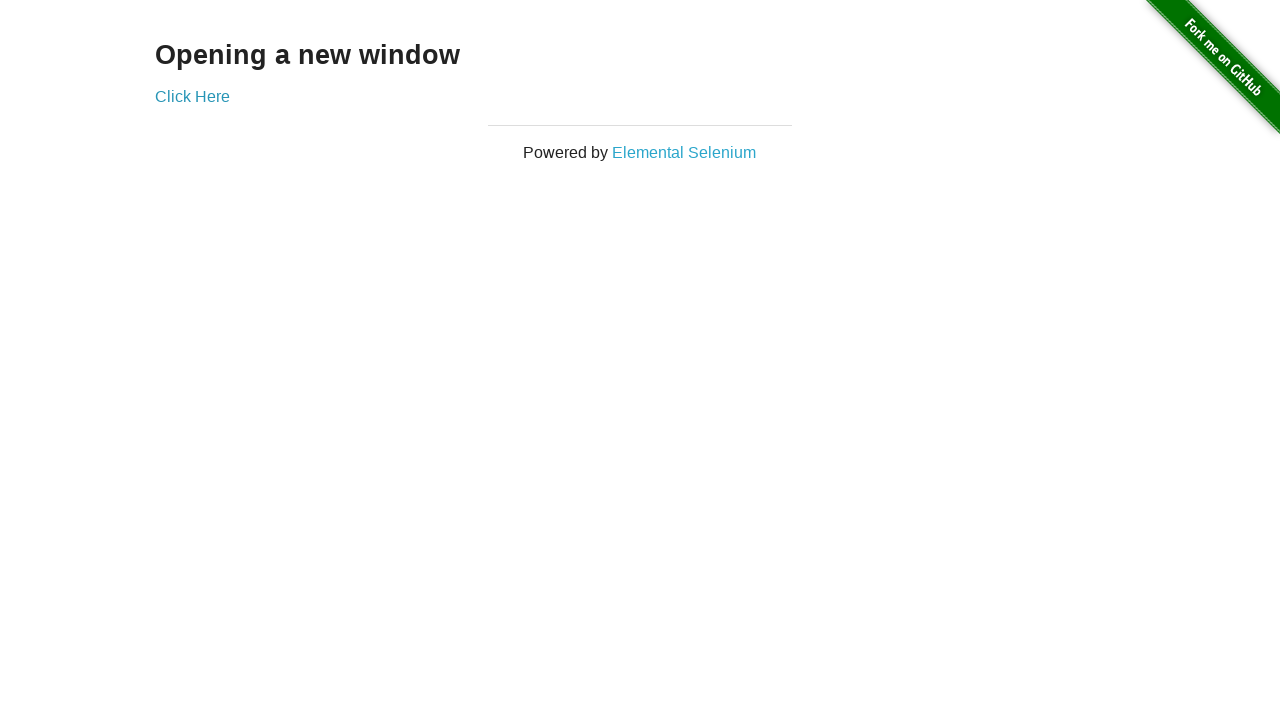

Verified new window title is 'New Window'
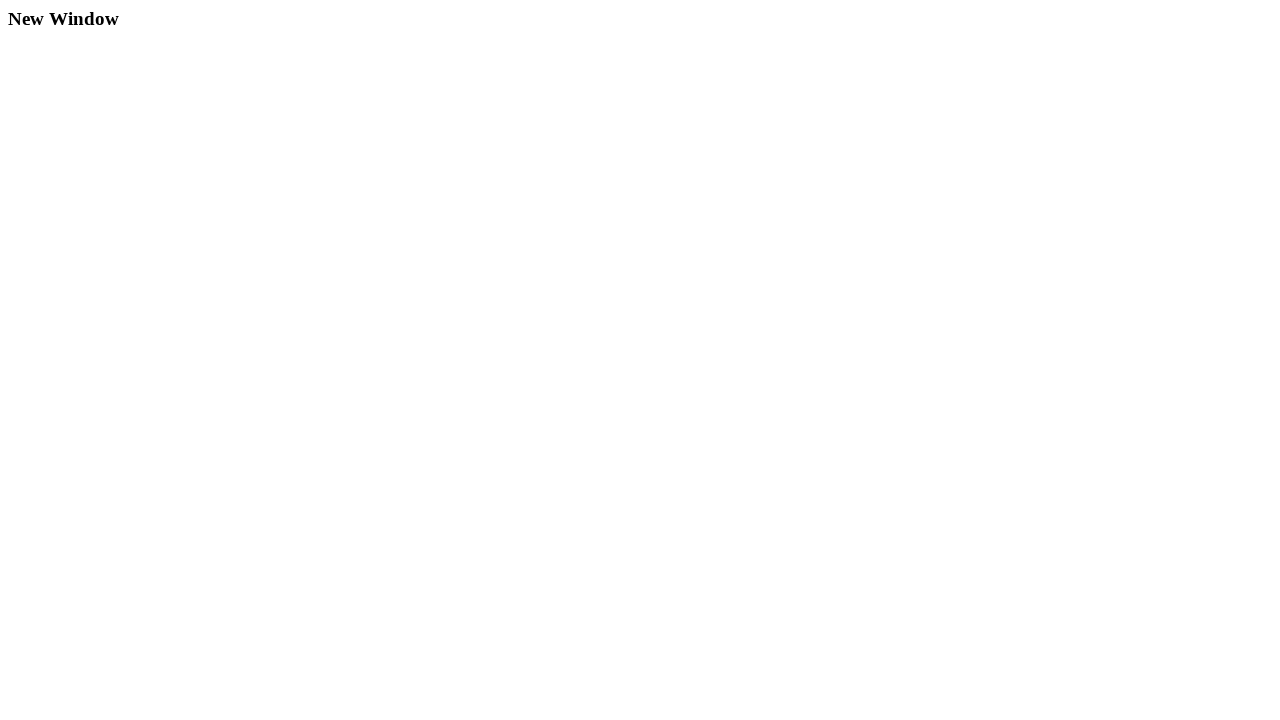

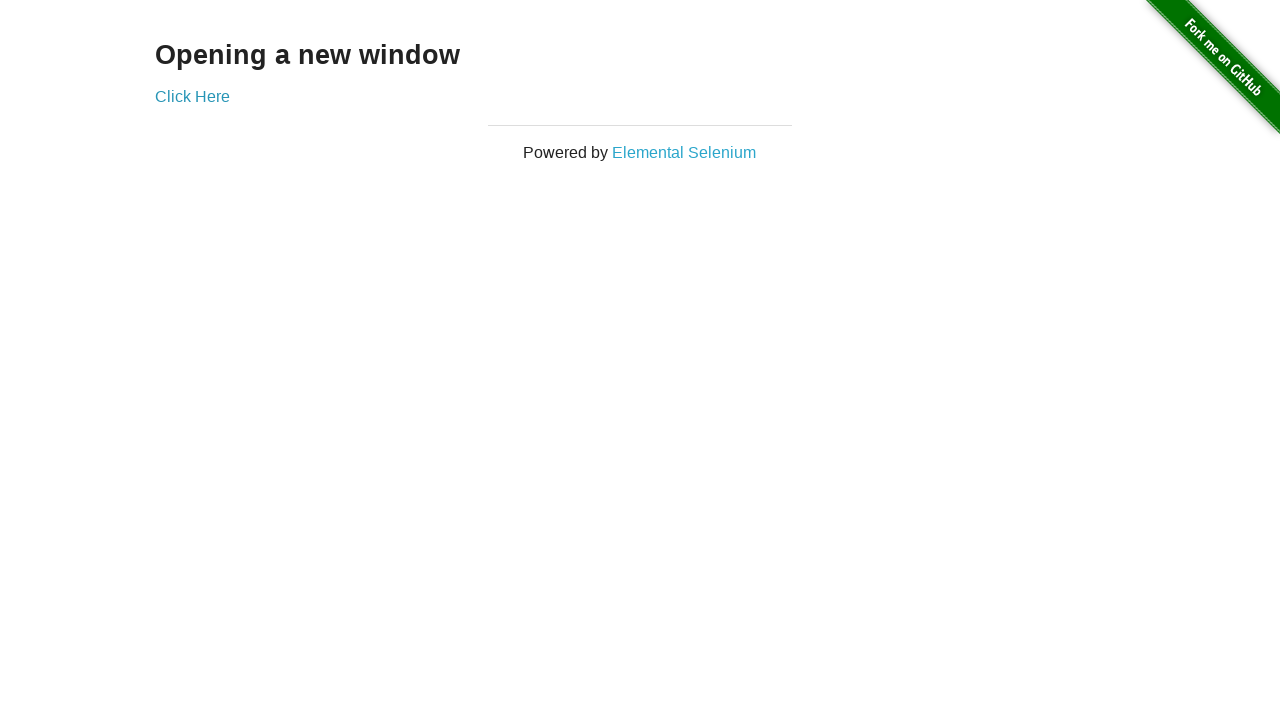